Tests updating a commit's message by first creating a commit, selecting it, changing the message, and saving.

Starting URL: https://chinhung.github.io/cakeserver/

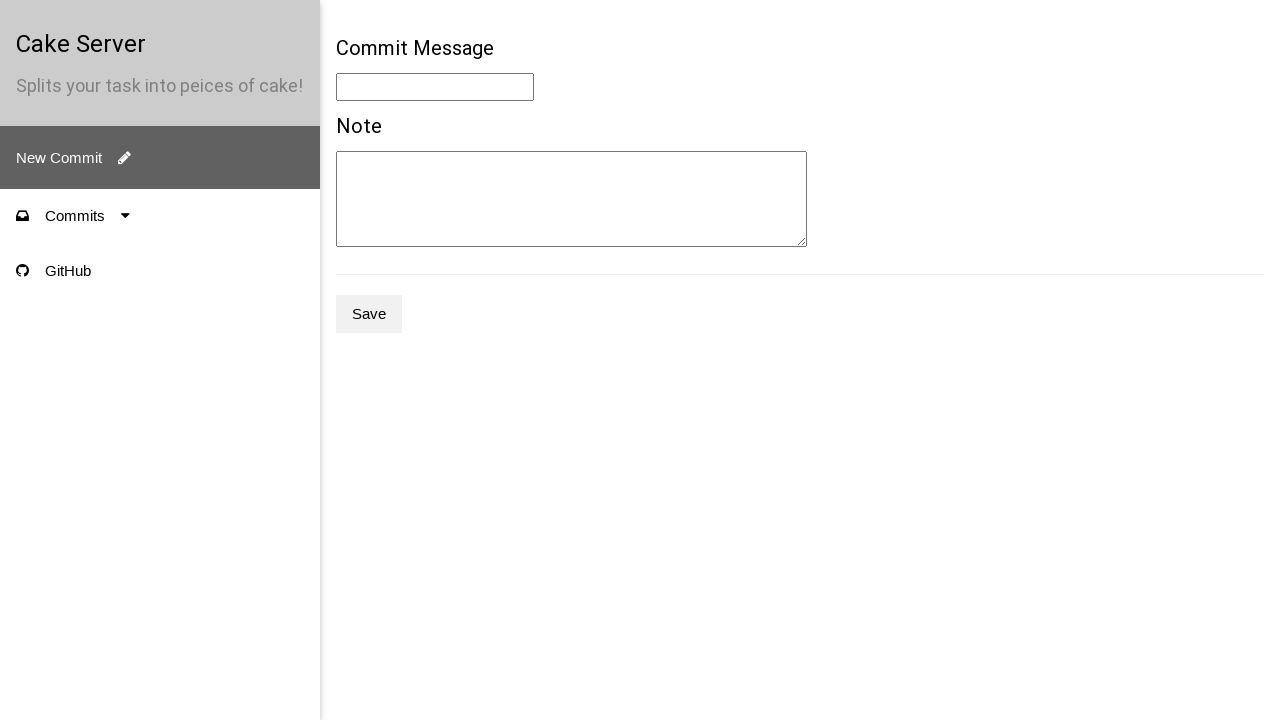

Clicked new commit button at (160, 158) on .e2e-new-commit
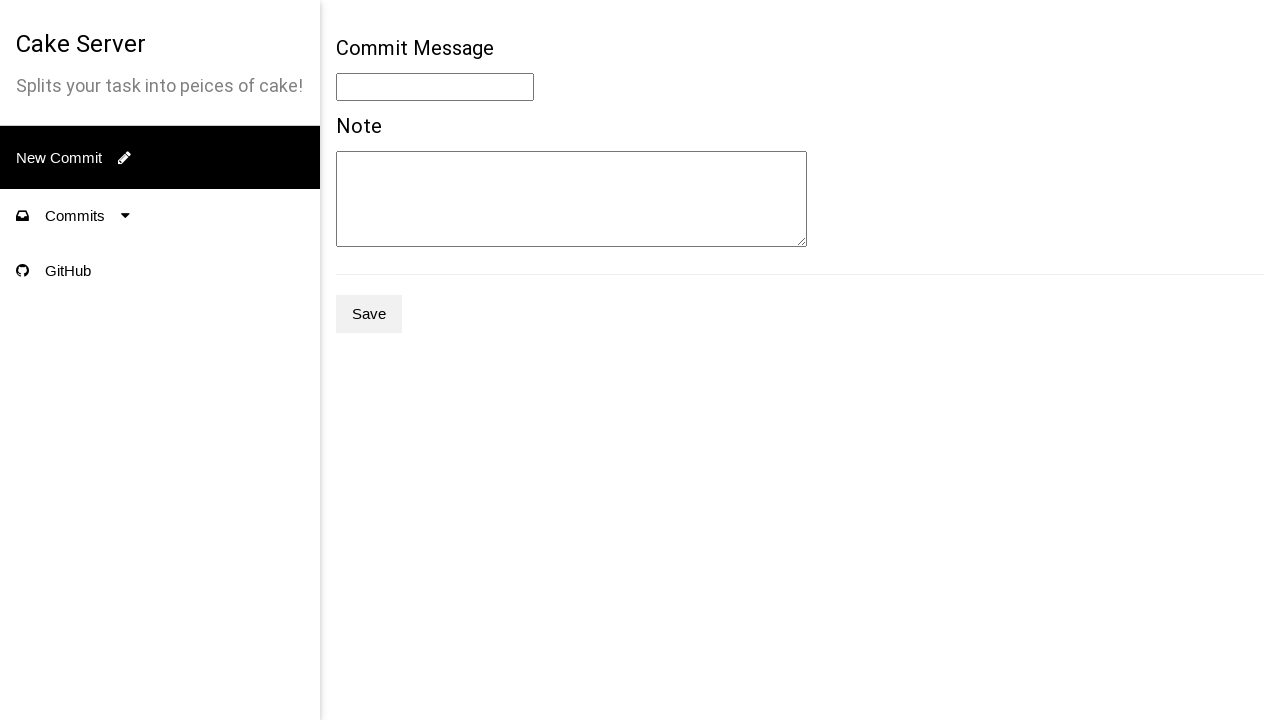

Filled commit message with 'Given Message' on .e2e-message
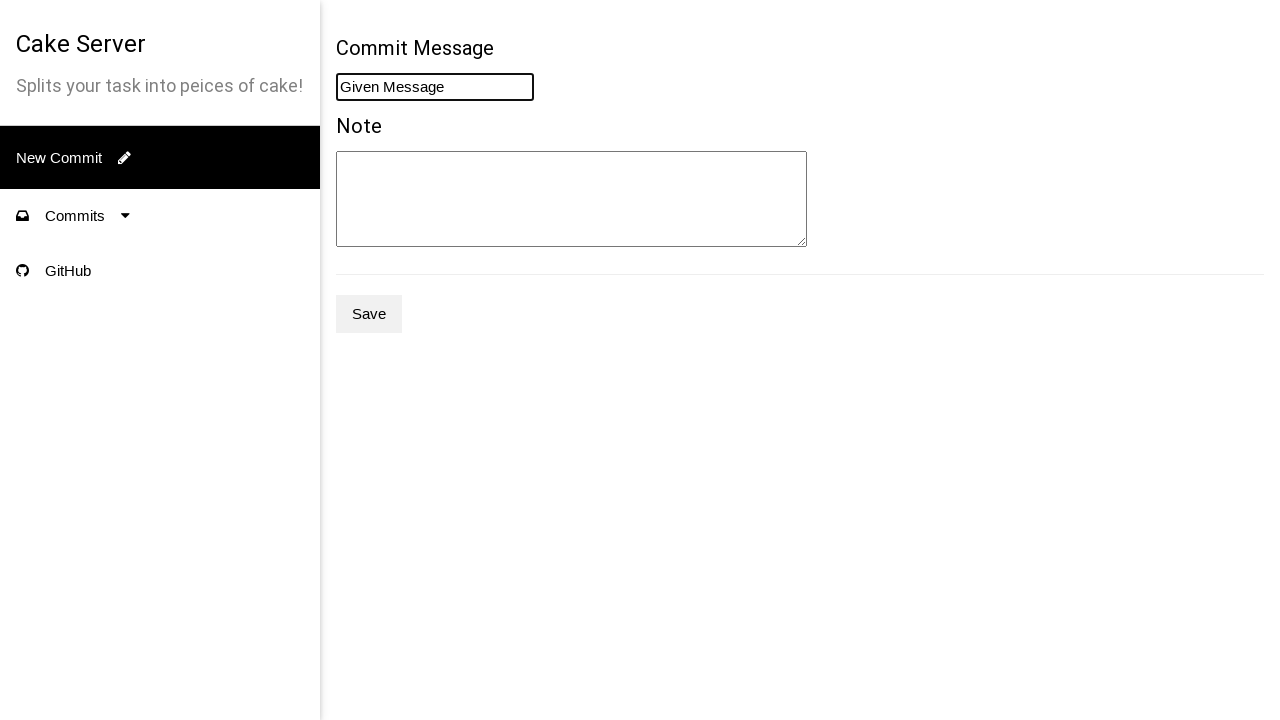

Filled commit note with 'Given Note' on .e2e-note
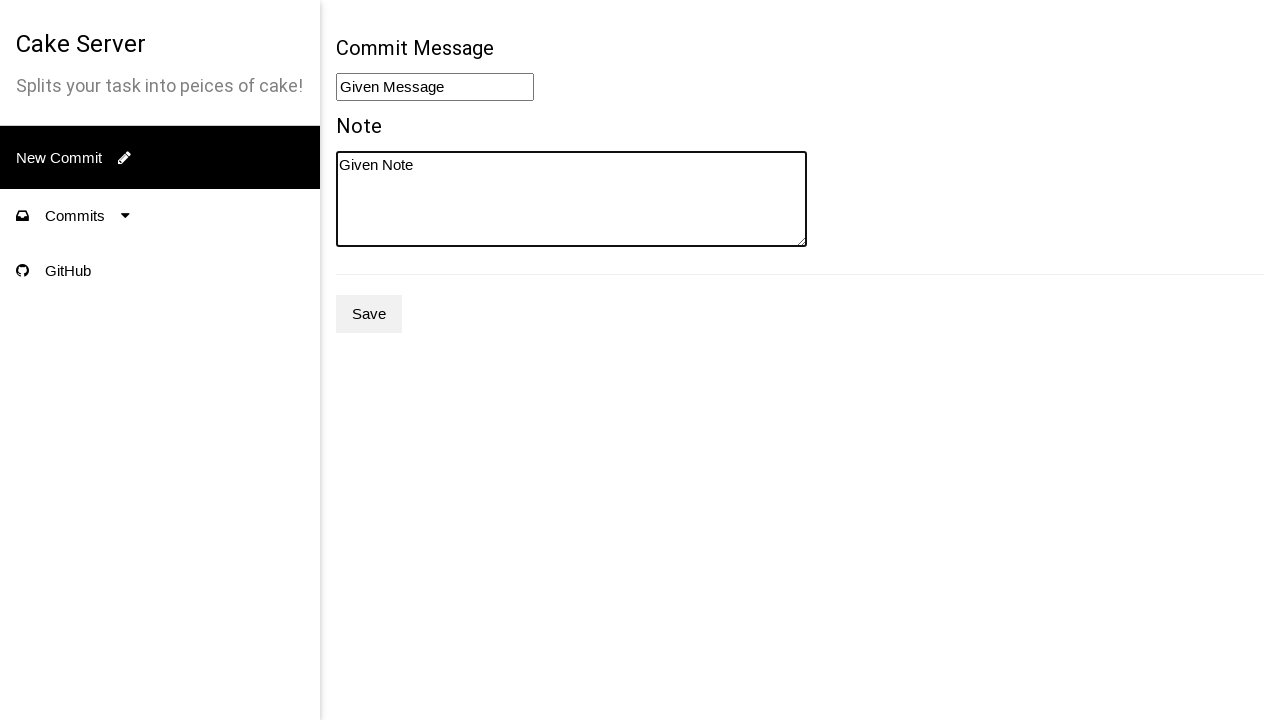

Clicked save button to create commit at (369, 314) on .e2e-save
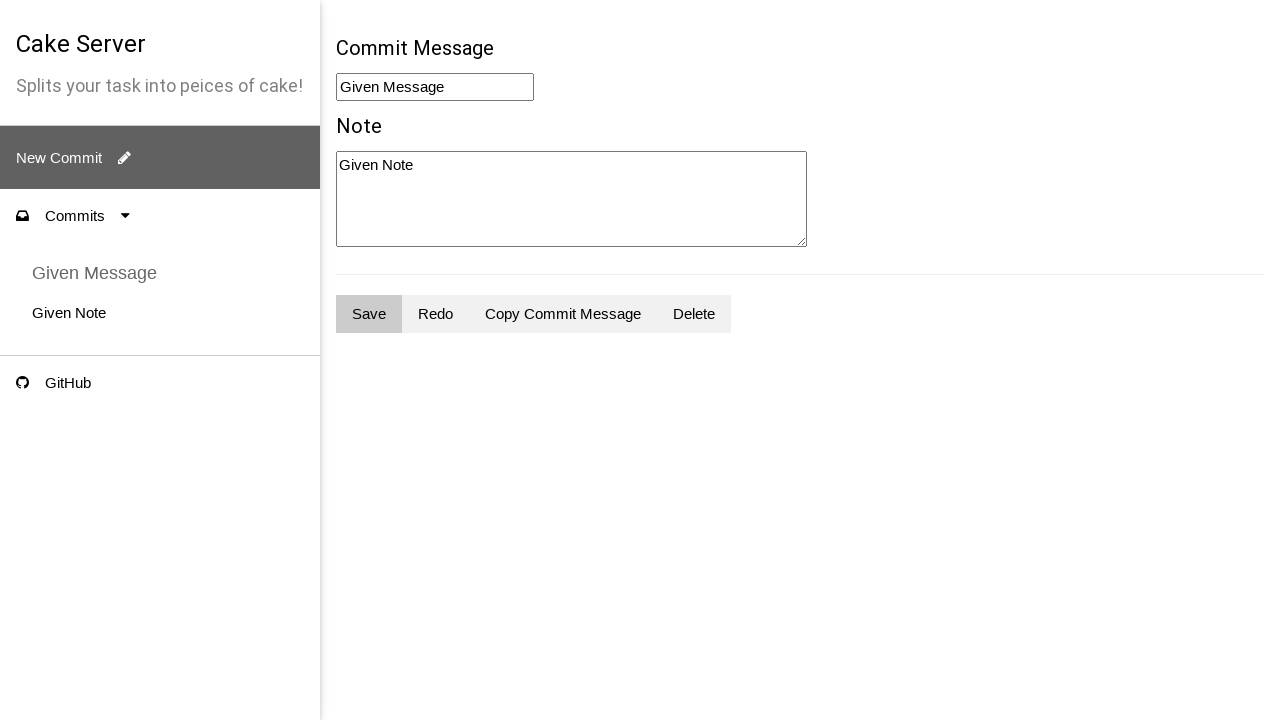

Commit message element loaded
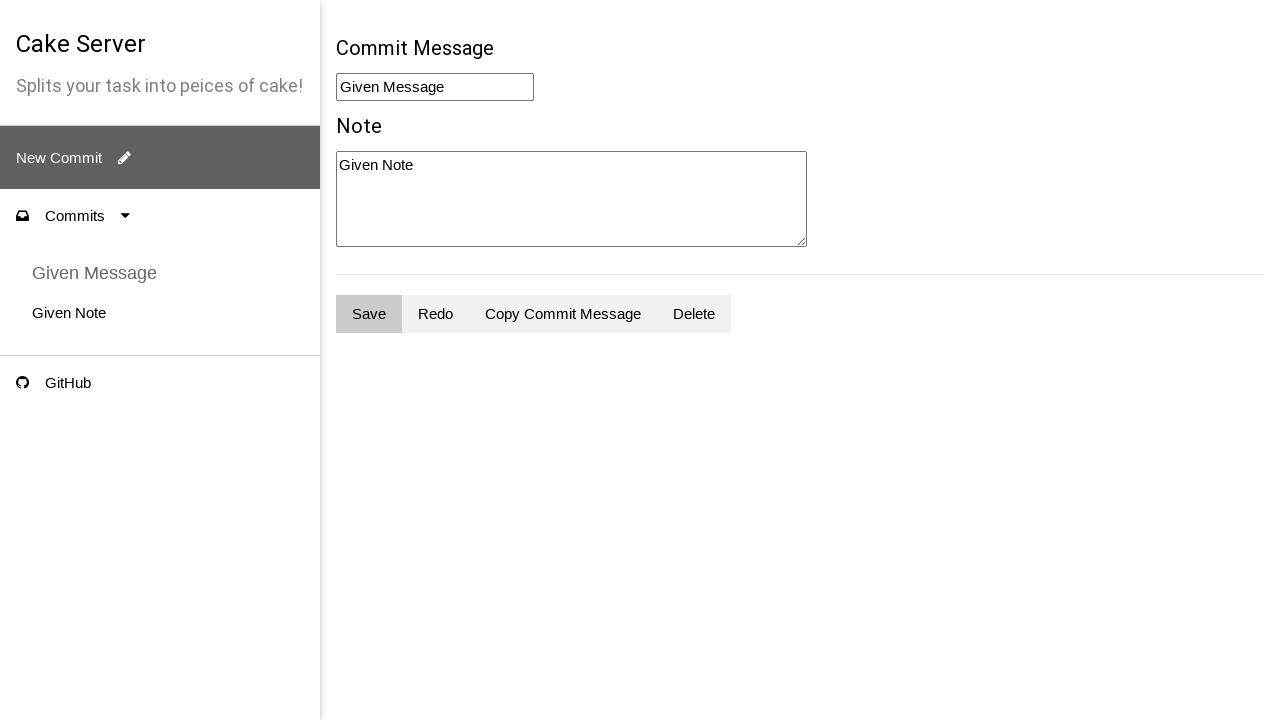

Selected commit with message 'Given Message' at (94, 273) on .e2e-commit-message:has-text('Given Message')
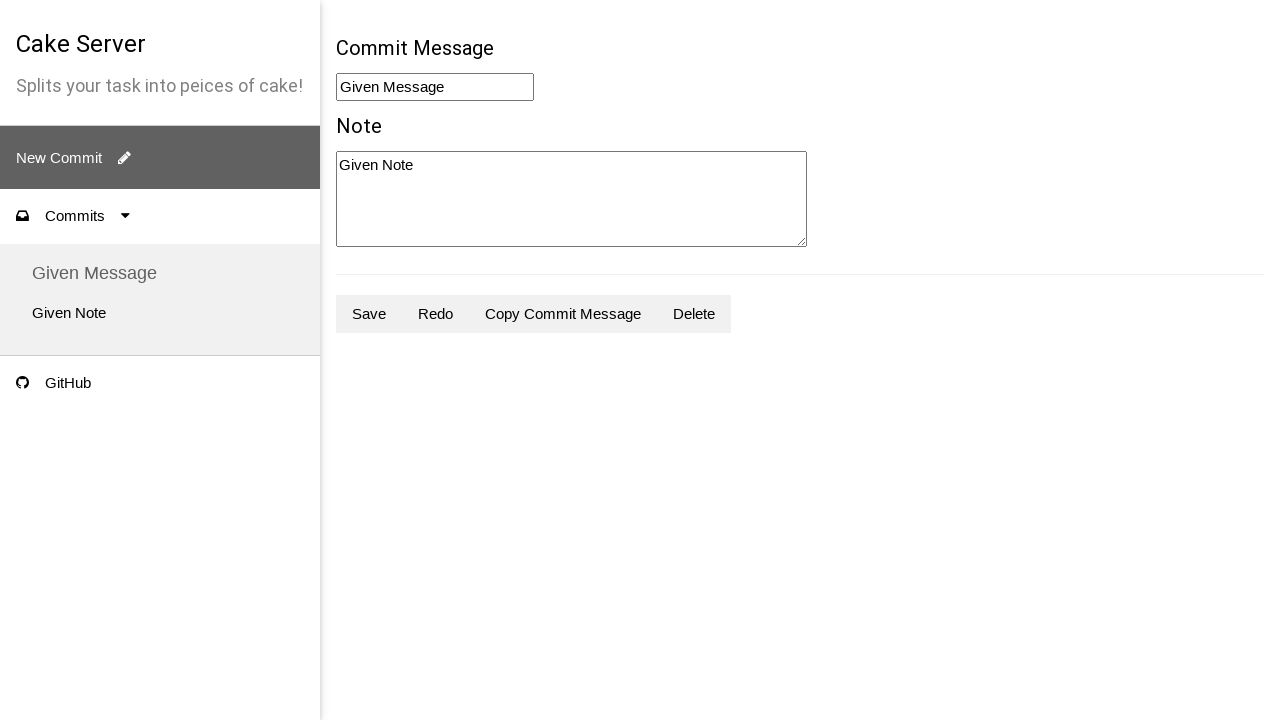

Updated commit message to 'Updated' on .e2e-message
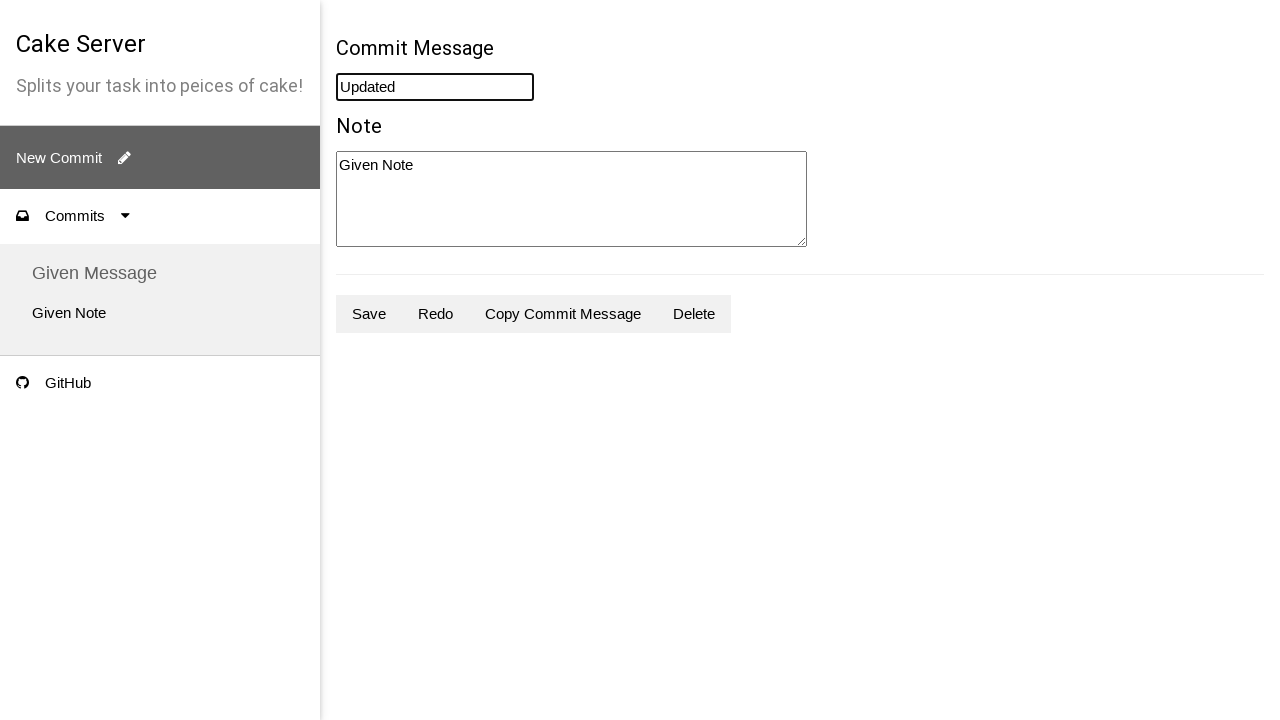

Clicked save button to save updated commit at (369, 314) on .e2e-save
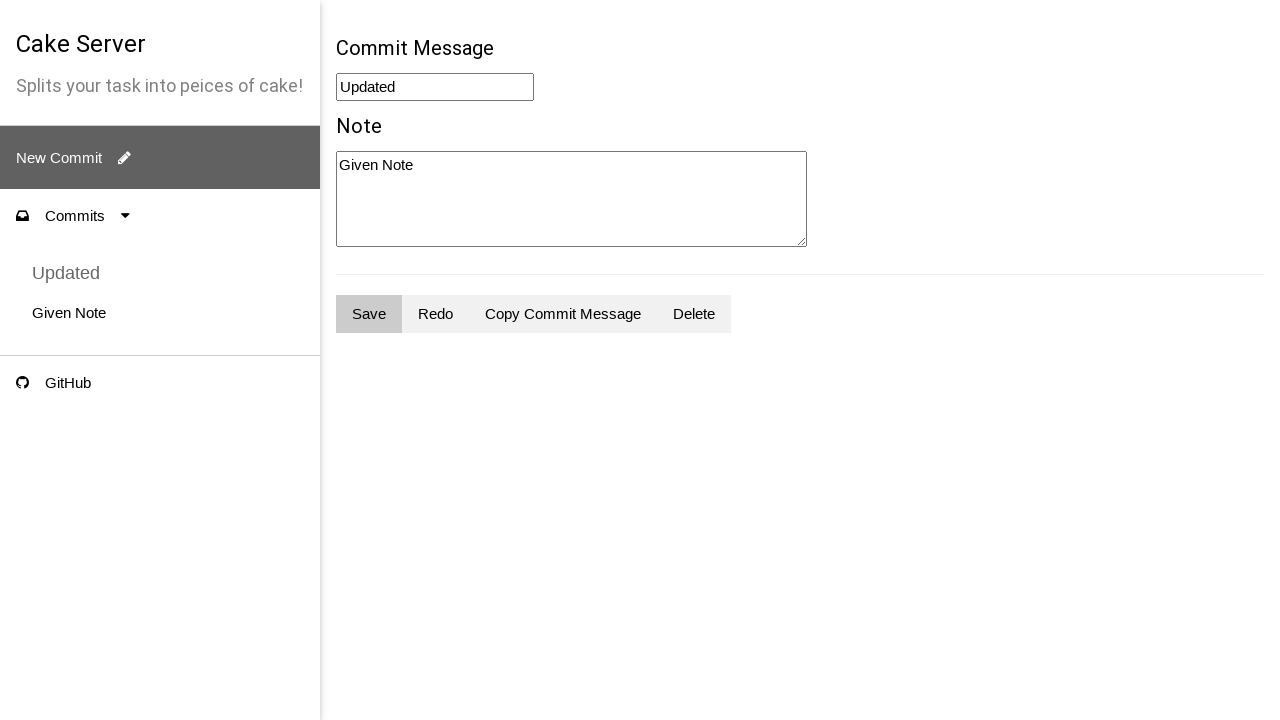

Verified updated commit with message 'Updated' exists
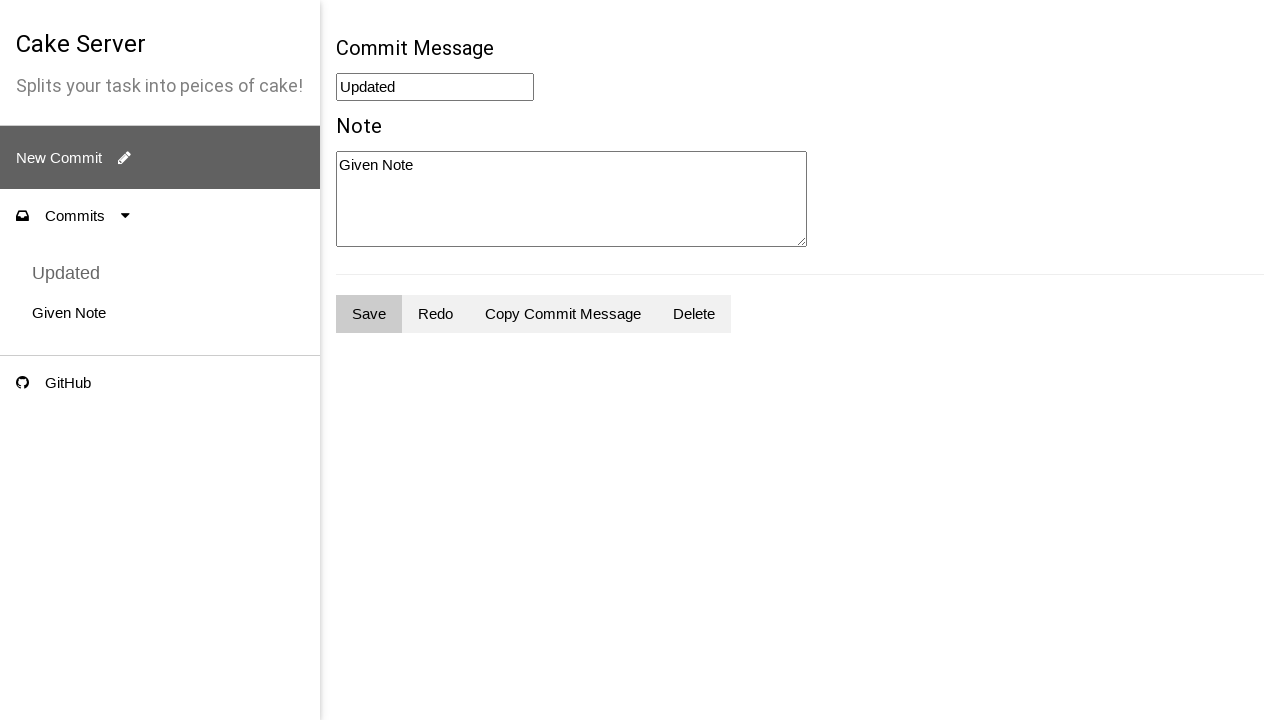

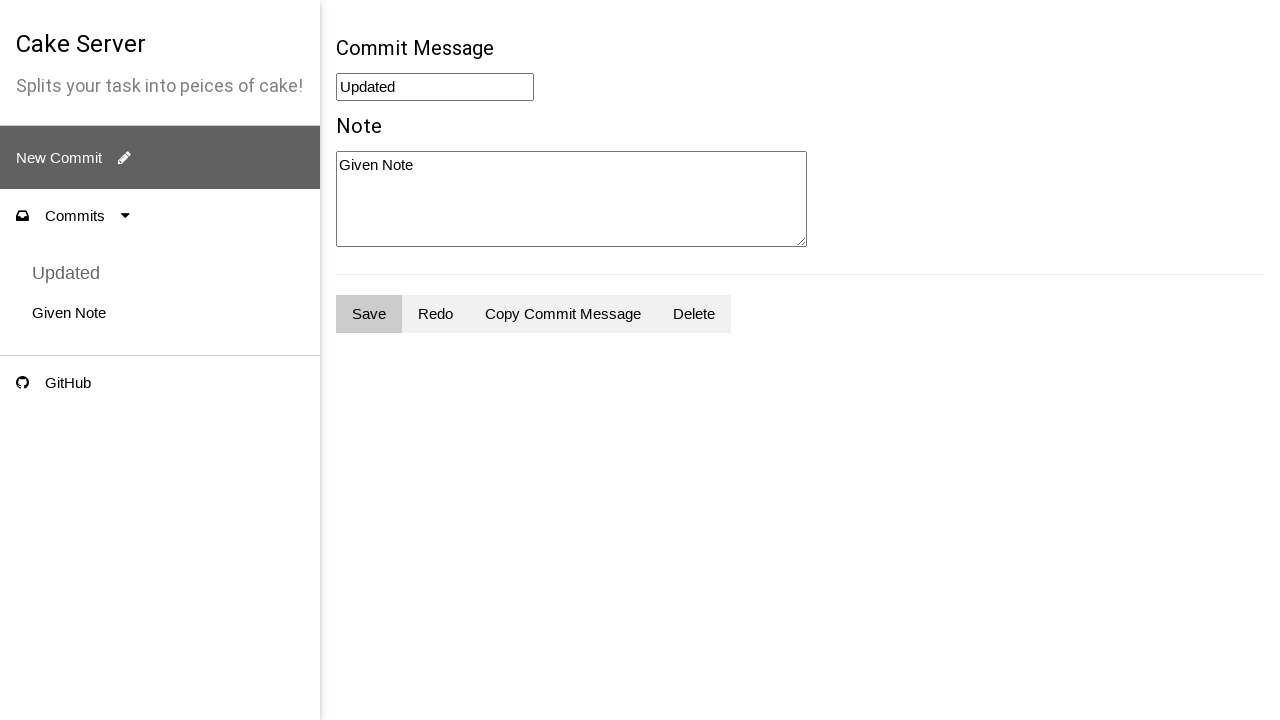